Tests jQuery UI date picker by switching to iframe and typing a date directly into the date input field

Starting URL: https://jqueryui.com/datepicker/

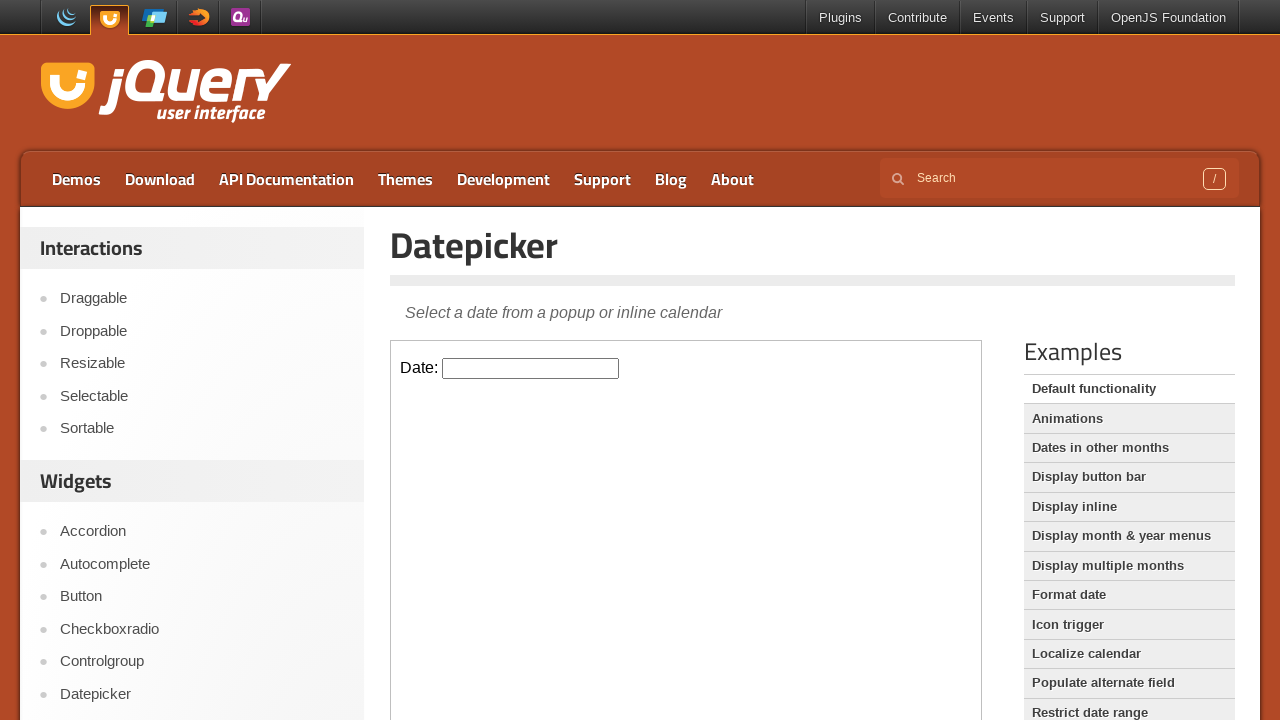

Located the iframe containing the date picker
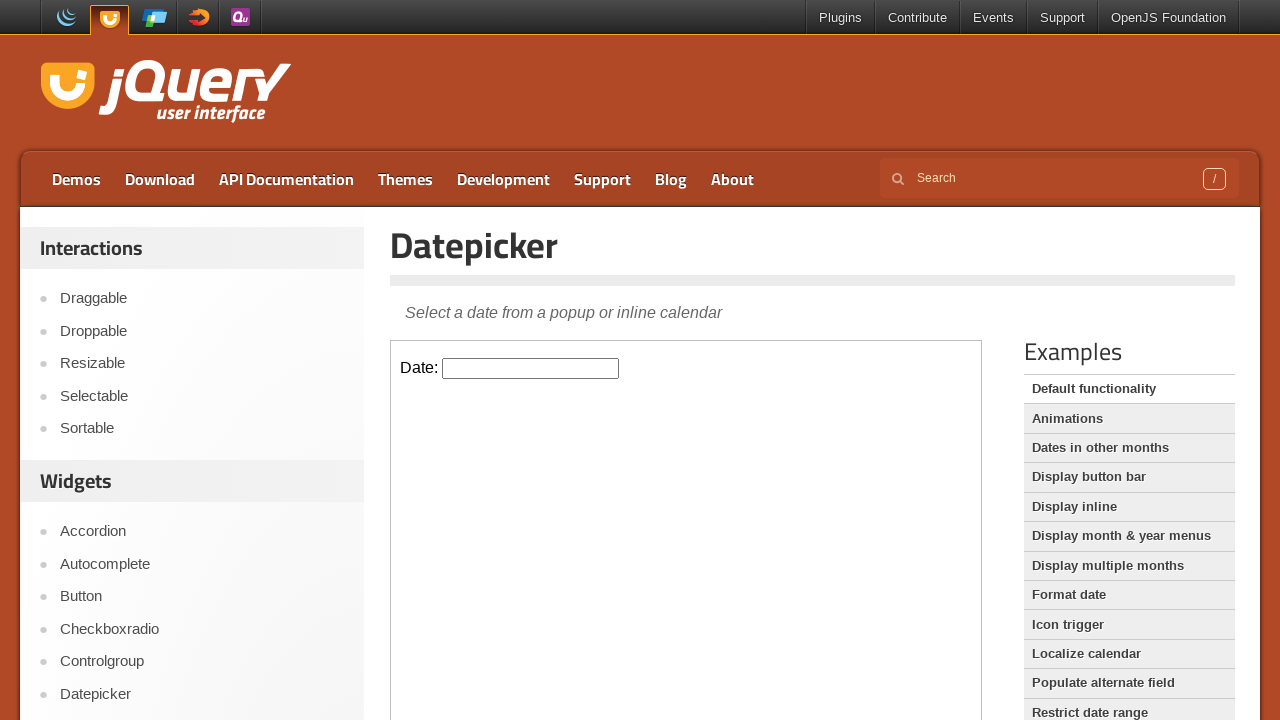

Filled date picker input field with '20/09/2000' on iframe >> nth=0 >> internal:control=enter-frame >> #datepicker
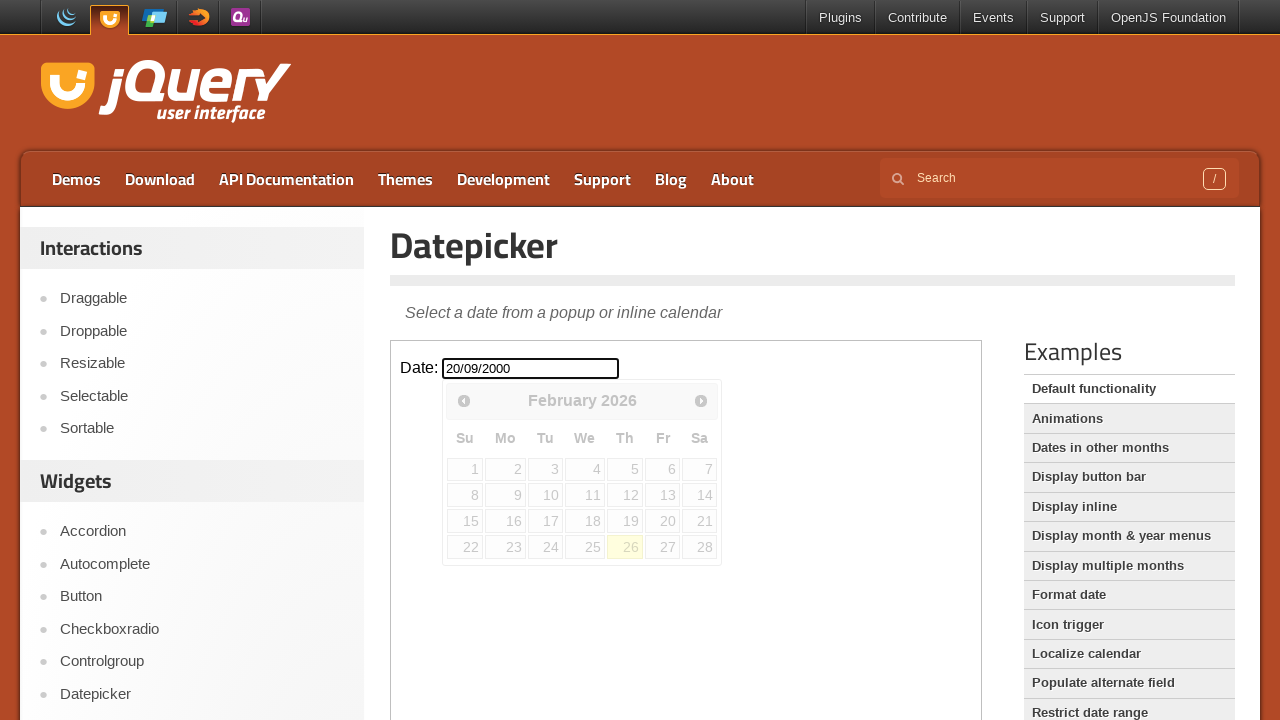

Verified that the date picker input field is ready
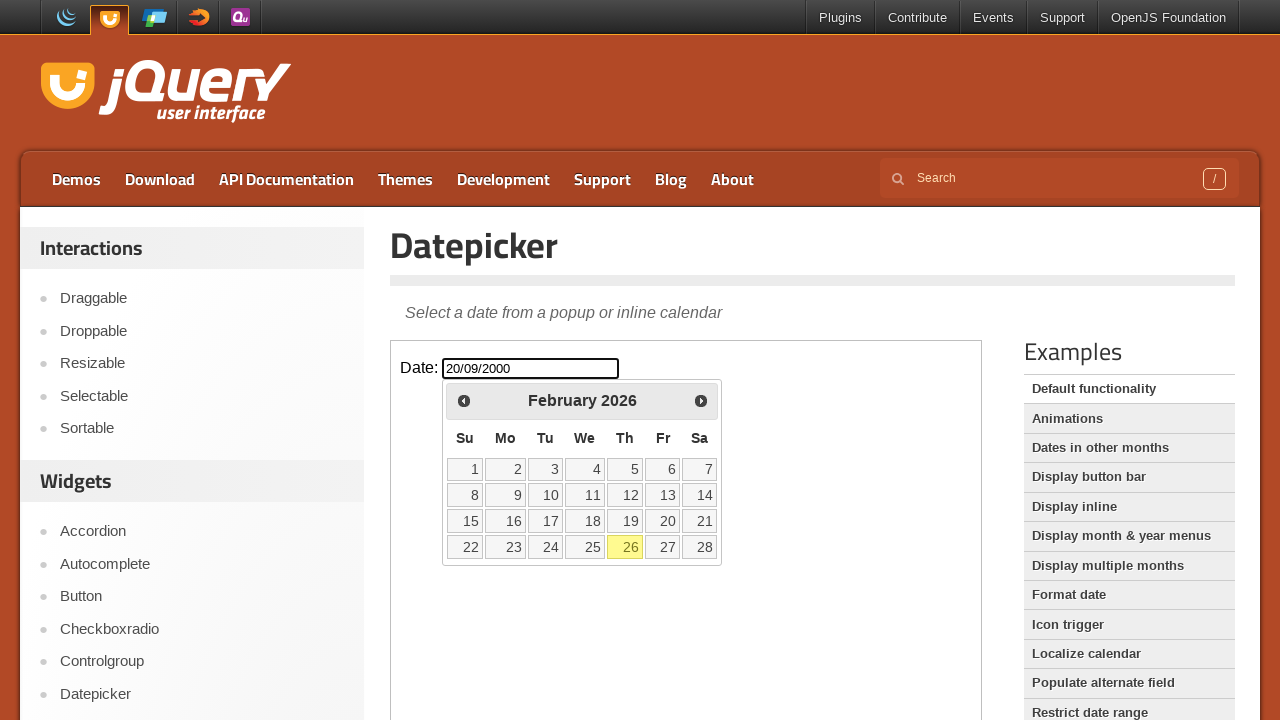

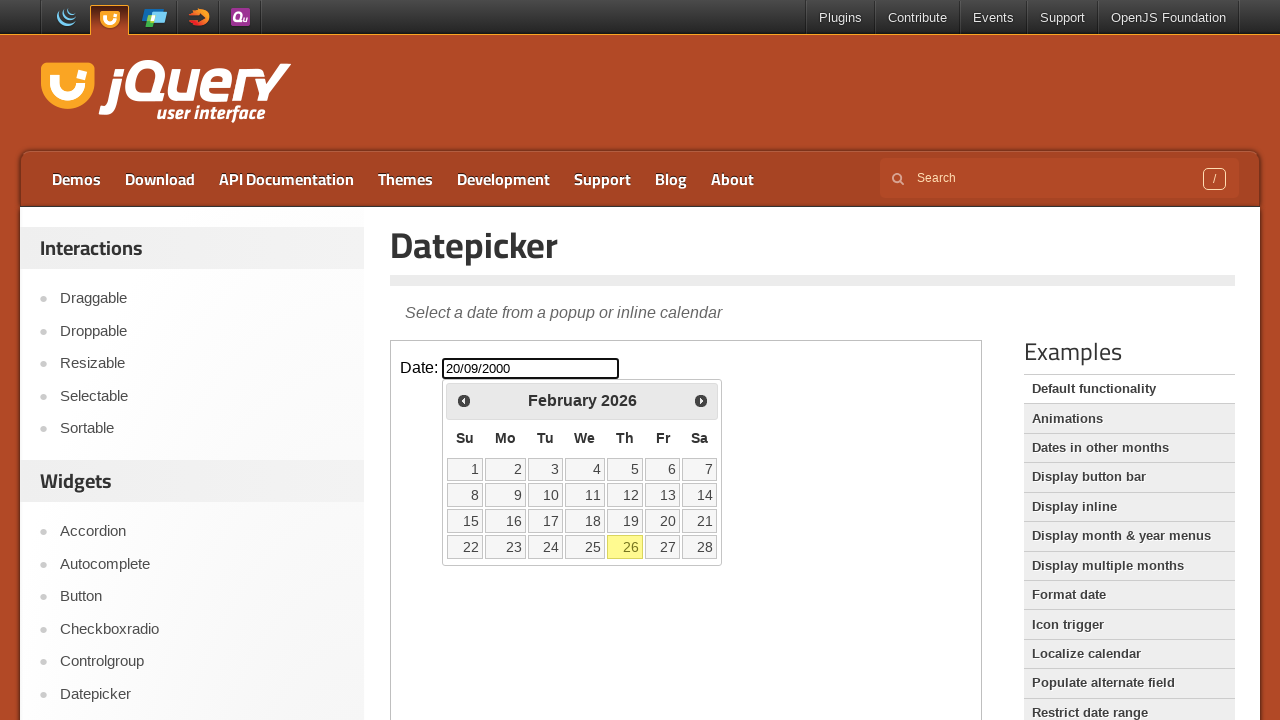